Opens the Hepsiburada e-commerce website homepage with full screen settings

Starting URL: https://www.hepsiburada.com/

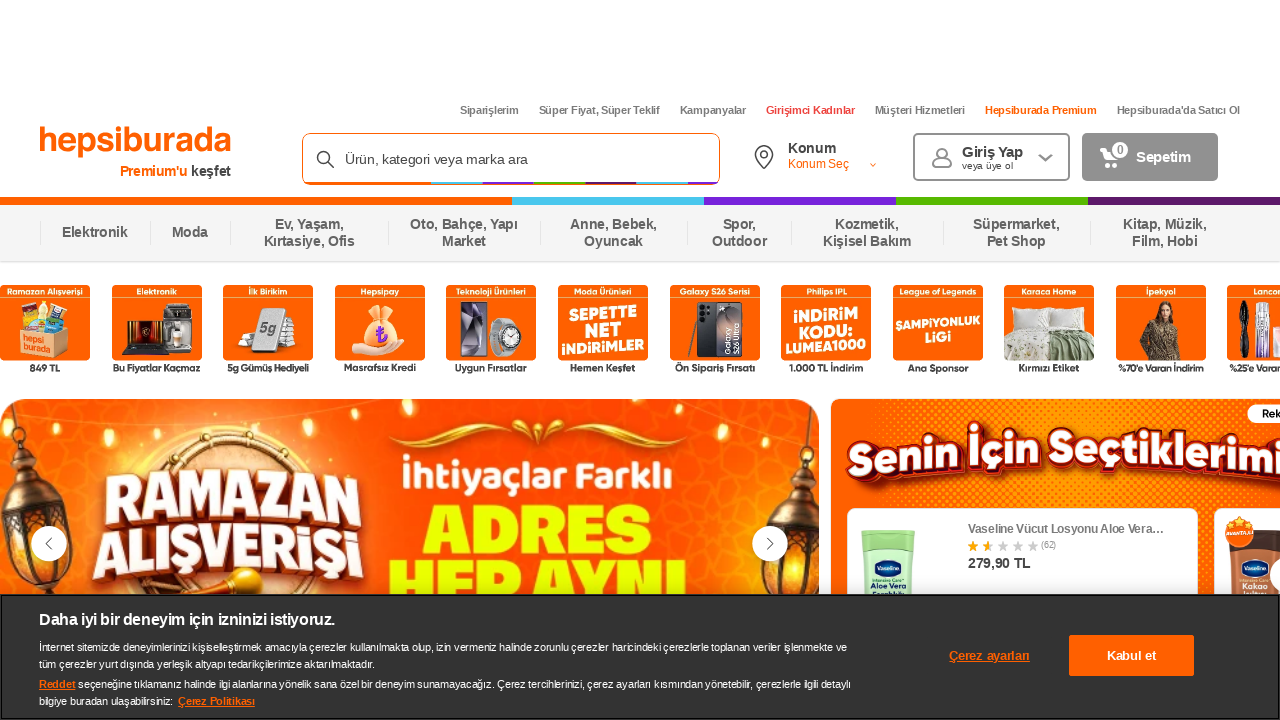

Navigated to Hepsiburada homepage
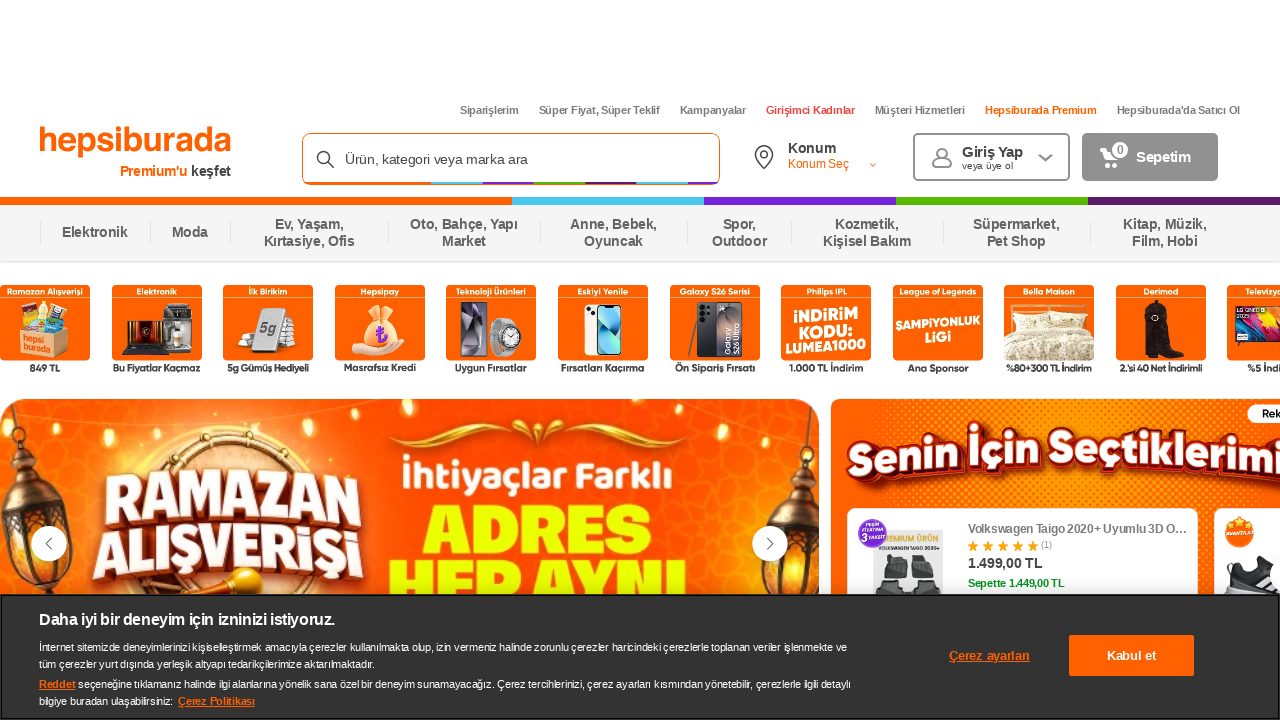

Set viewport to full screen (1920x1080)
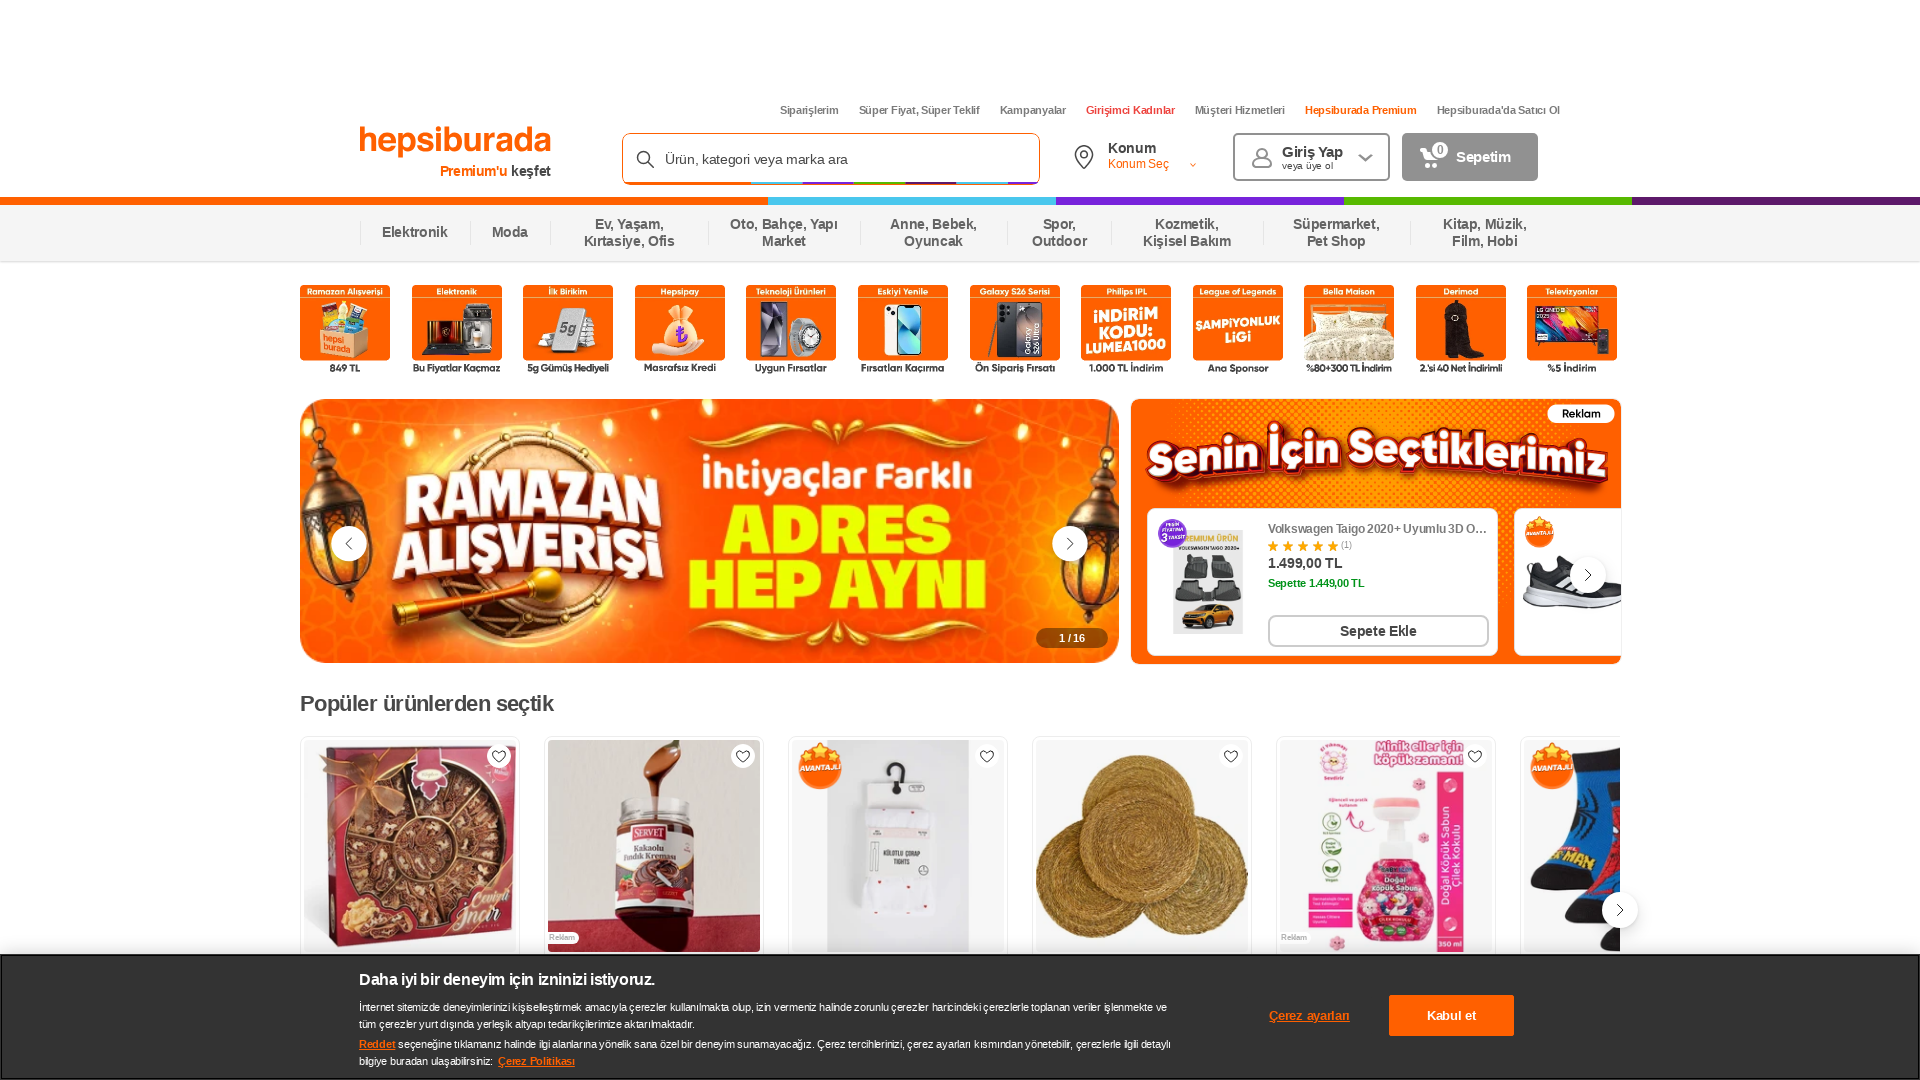

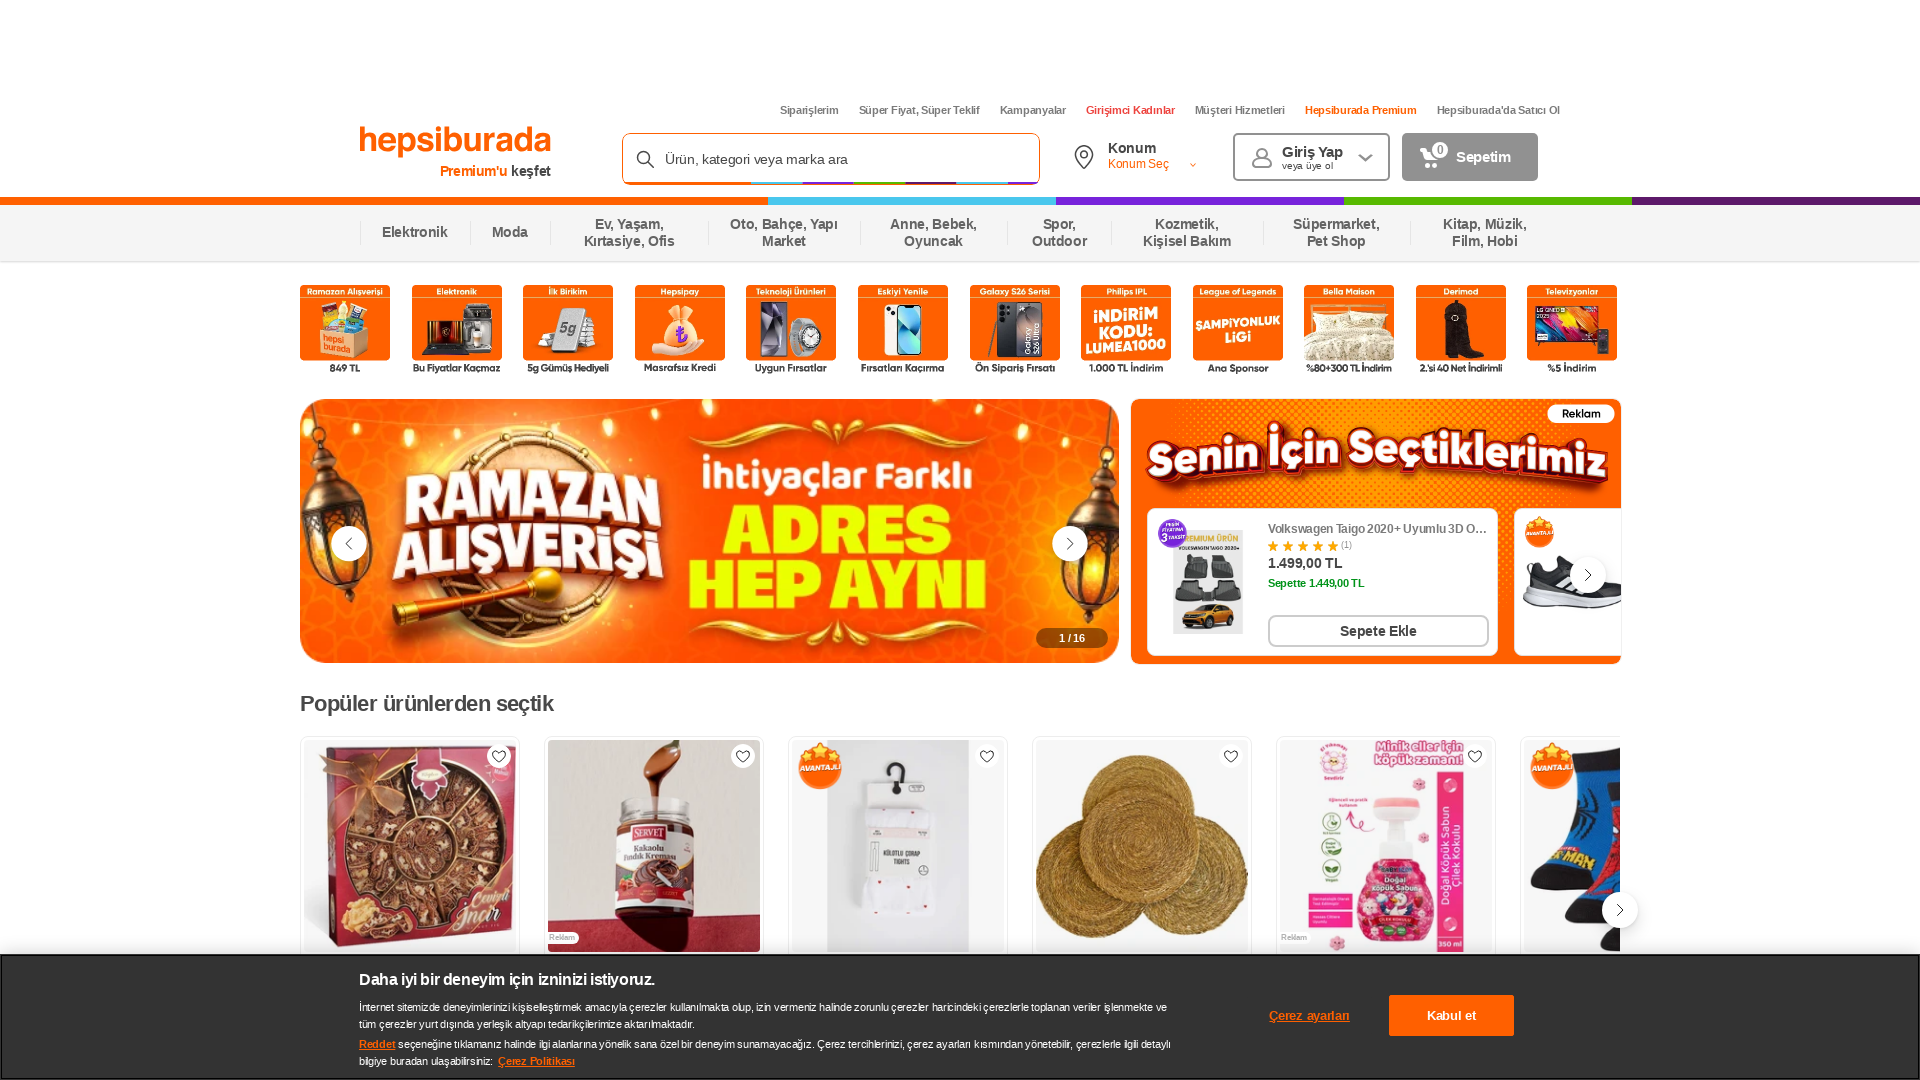